Tests a math puzzle form by extracting a value from an element's attribute, calculating a logarithmic function result, filling the answer field, checking required checkboxes, and submitting the form.

Starting URL: http://suninjuly.github.io/get_attribute.html

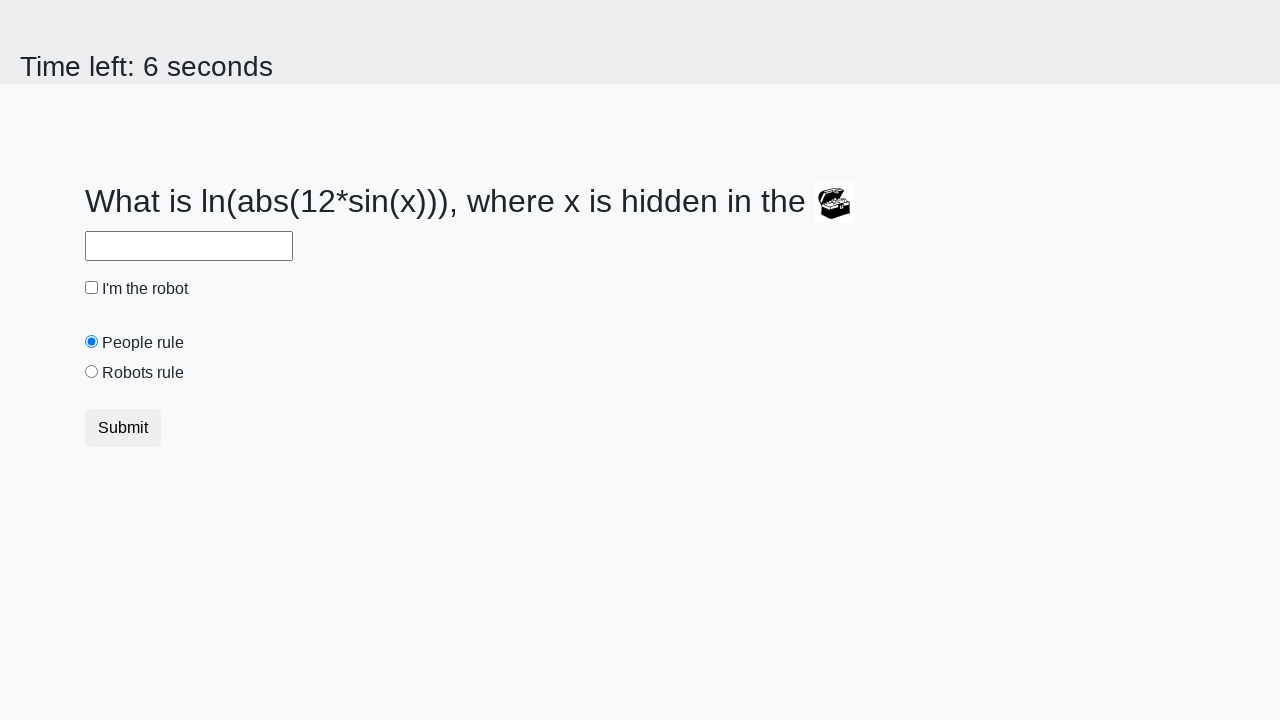

Located treasure element with valuex attribute
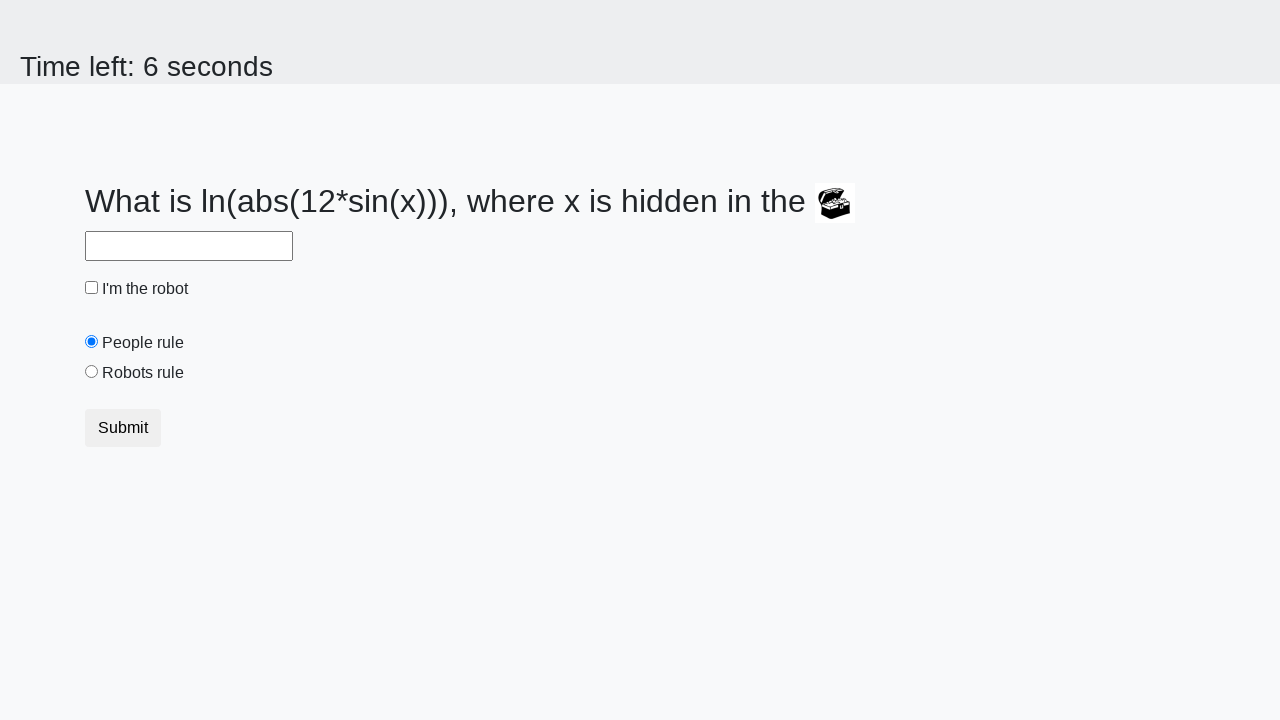

Extracted valuex attribute from treasure element: 388
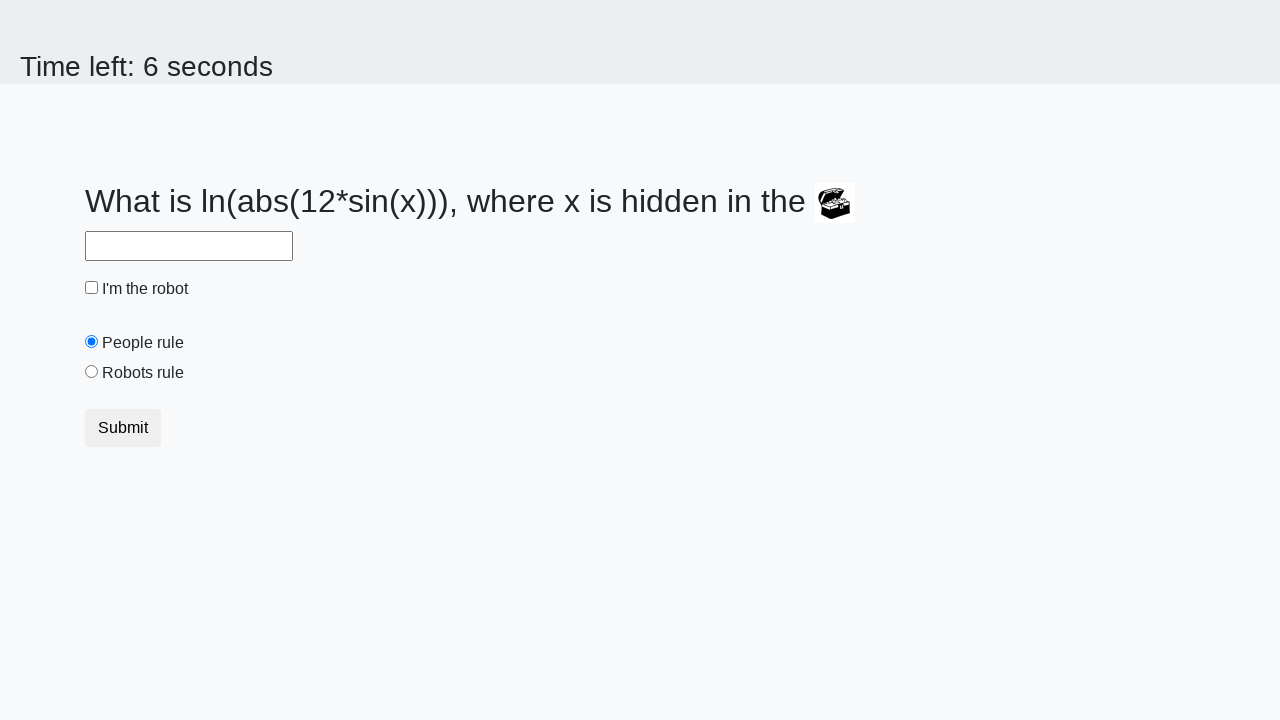

Calculated logarithmic function result: 2.4848181053020593
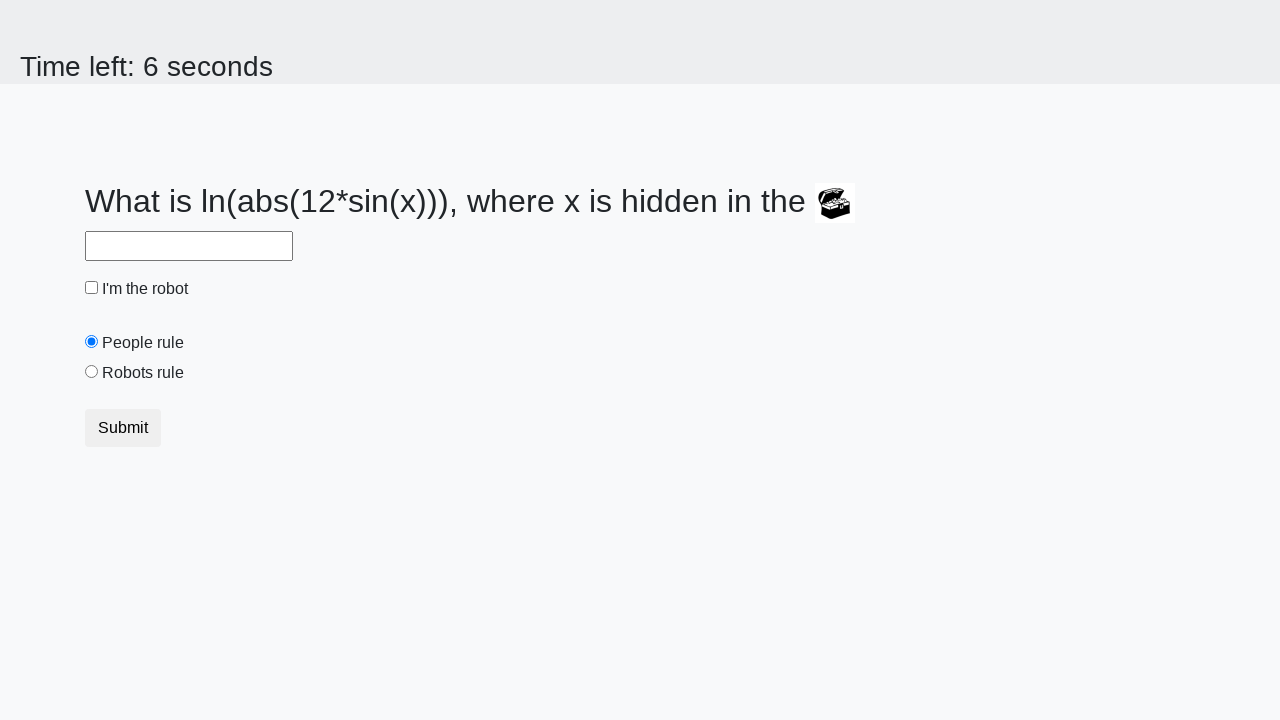

Filled answer field with calculated value: 2.4848181053020593 on #answer
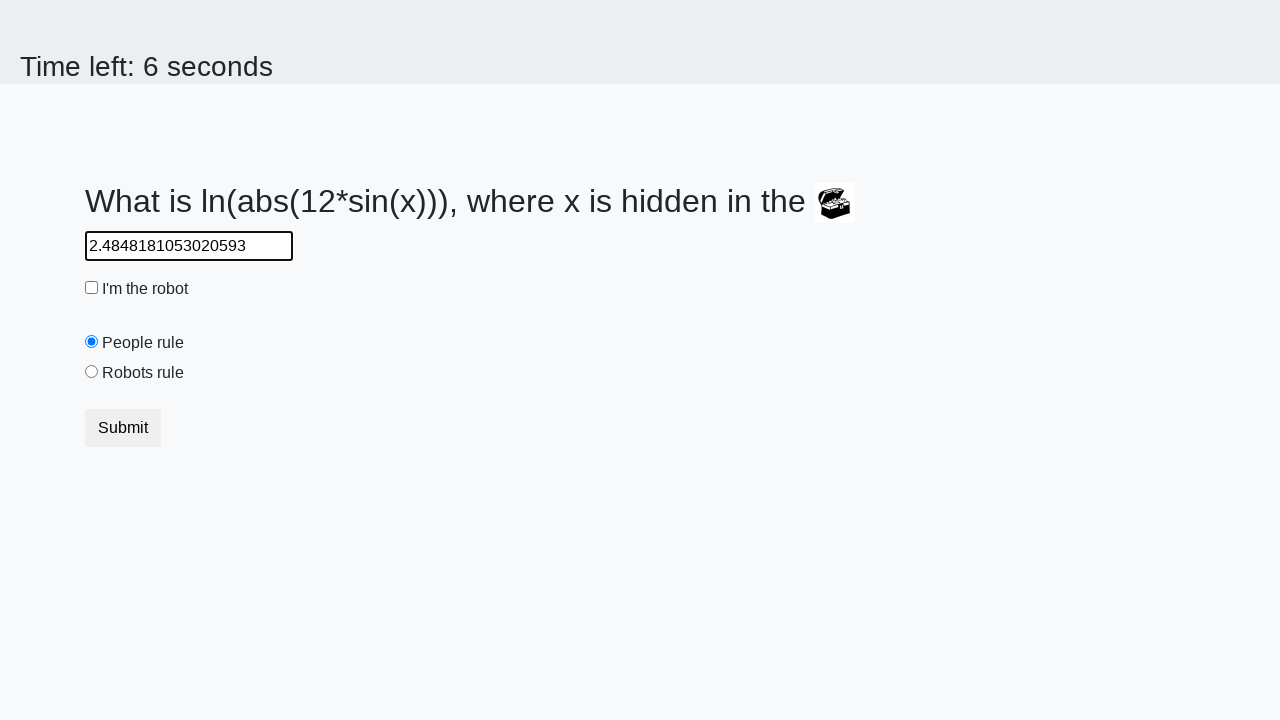

Checked robot checkbox at (92, 288) on #robotCheckbox
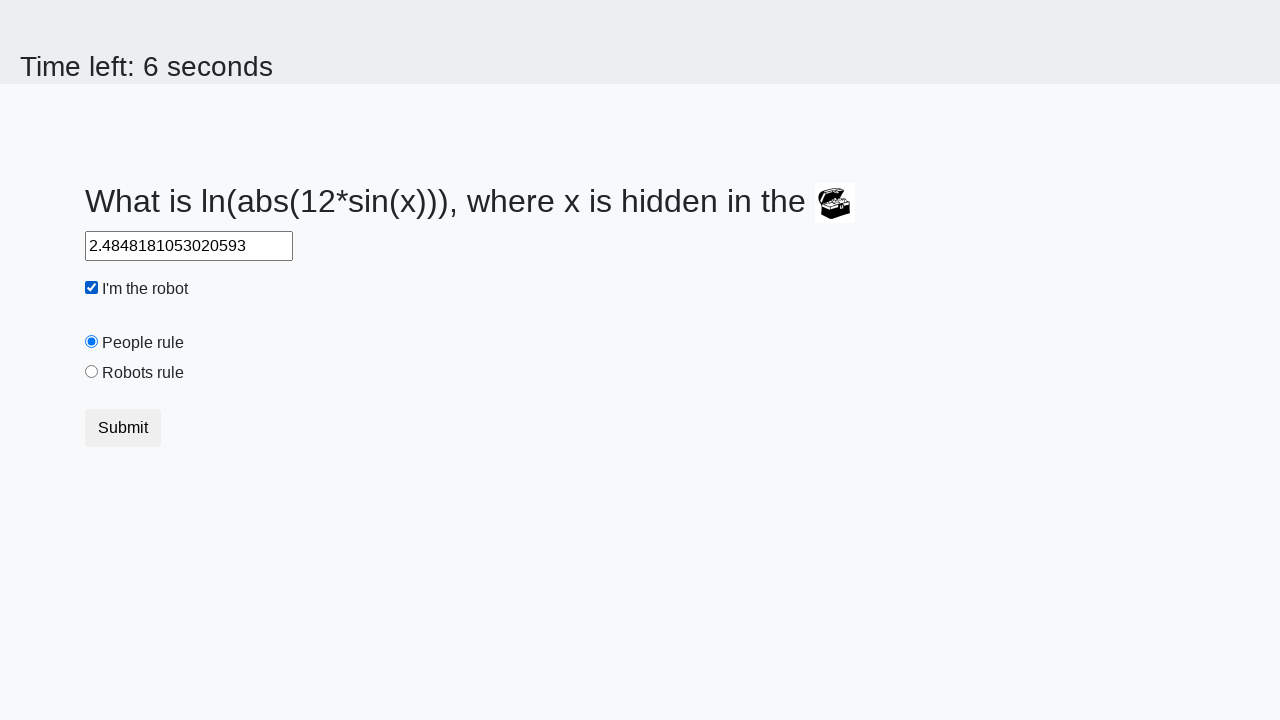

Checked robots rule checkbox at (92, 372) on #robotsRule
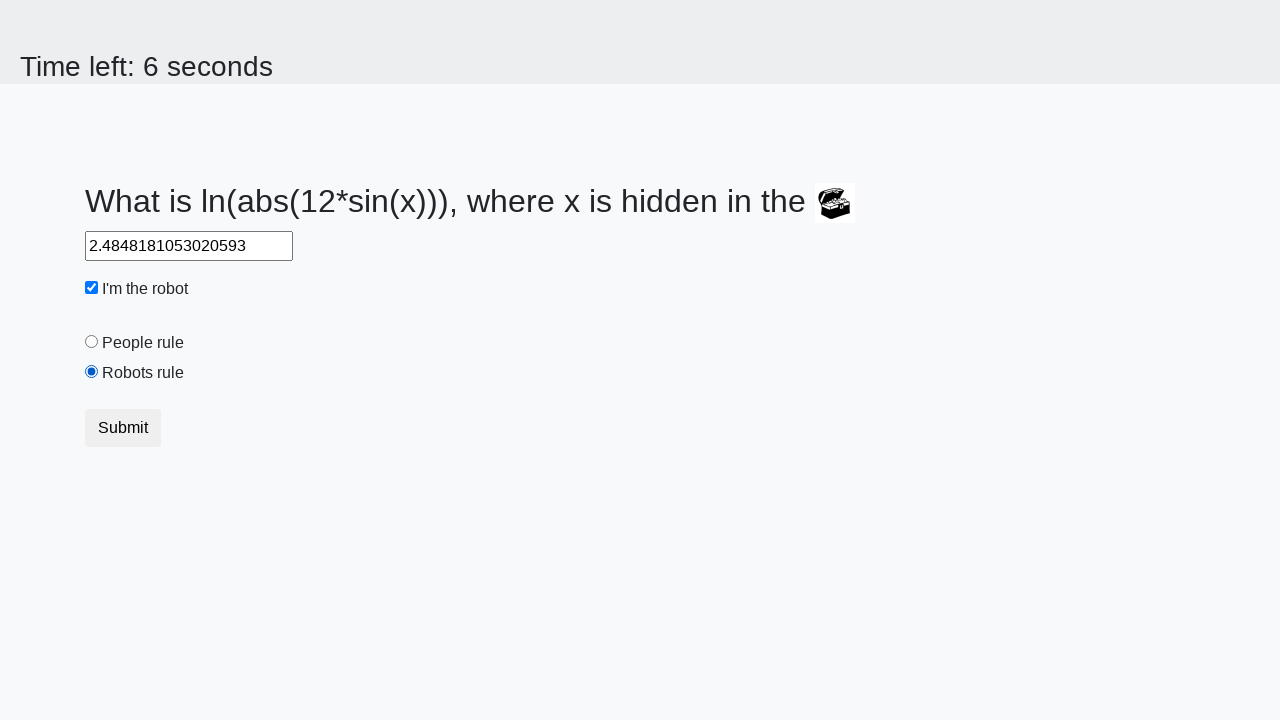

Clicked submit button to submit form at (123, 428) on .btn.btn-default
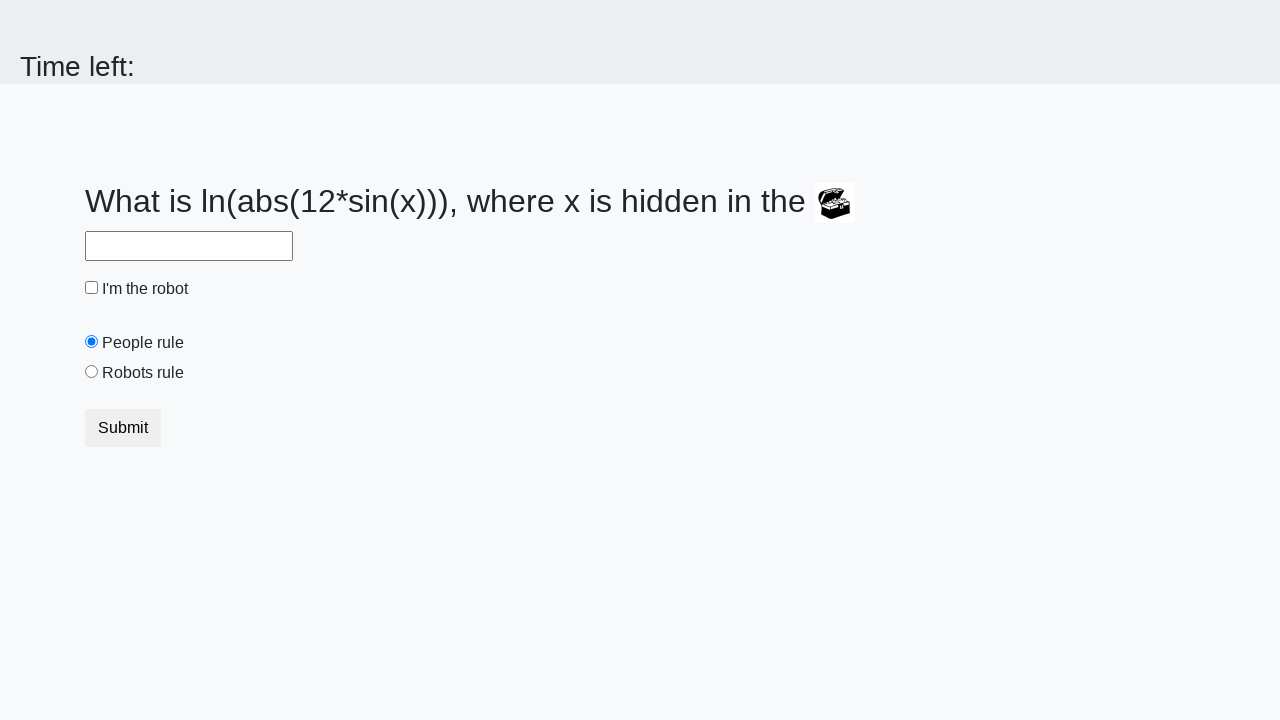

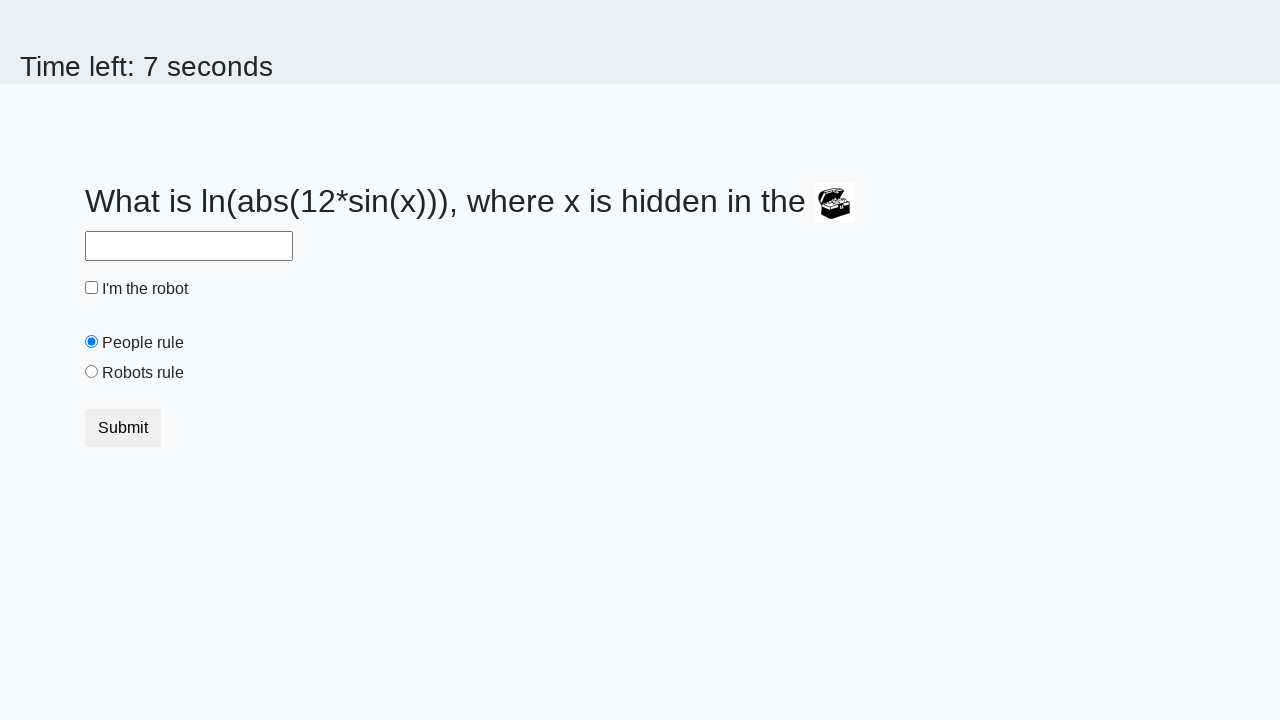